Tests that the Clear Completed button is hidden when there are no completed items

Starting URL: https://demo.playwright.dev/todomvc

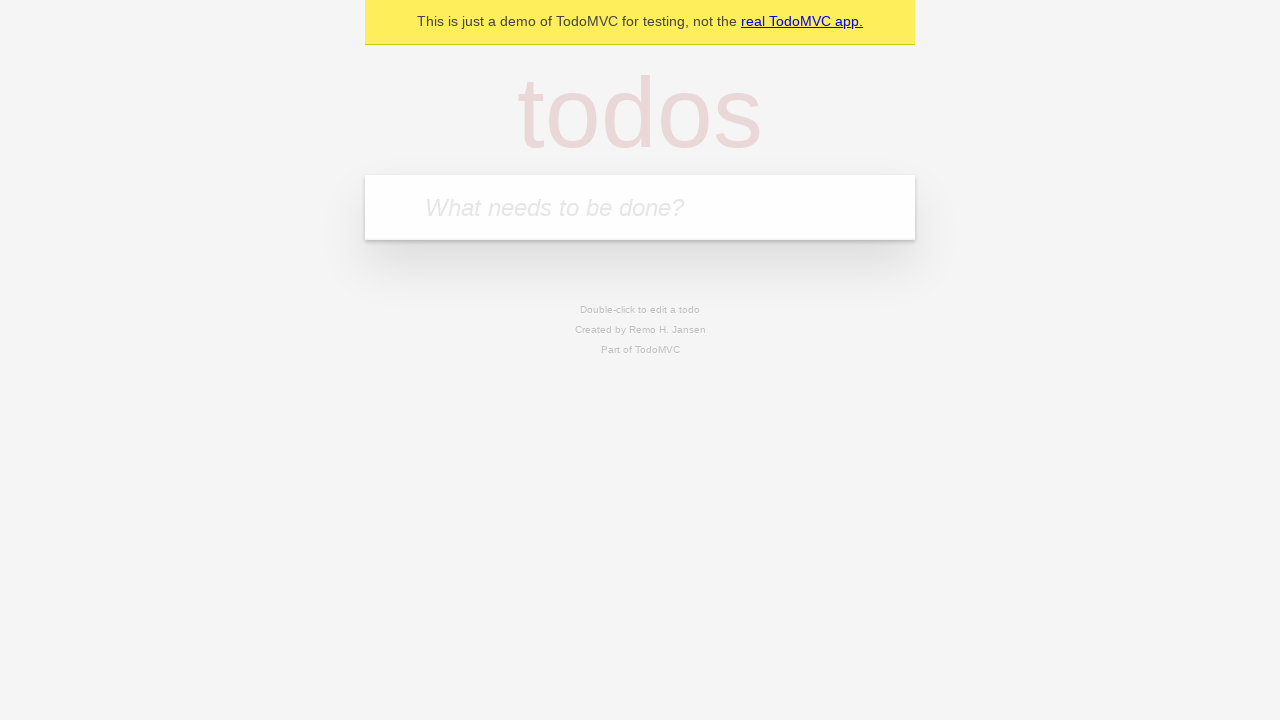

Filled todo input with 'buy some cheese' on internal:attr=[placeholder="What needs to be done?"i]
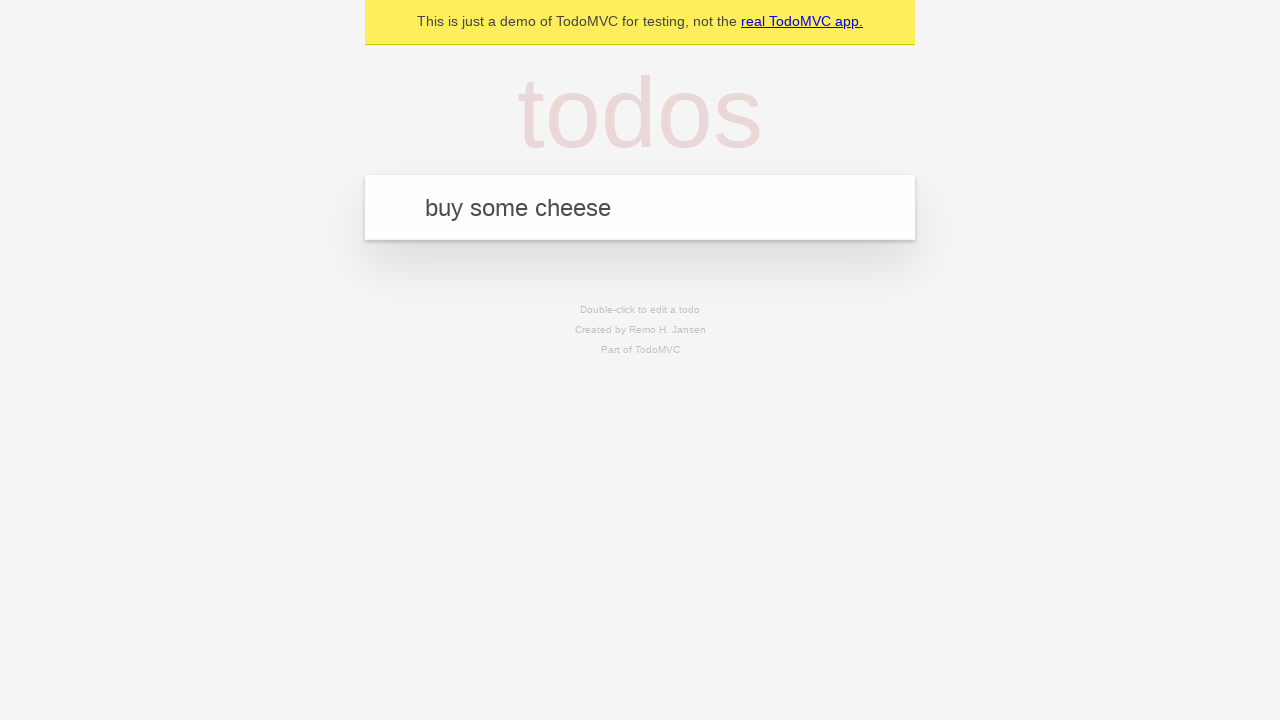

Pressed Enter to add first todo on internal:attr=[placeholder="What needs to be done?"i]
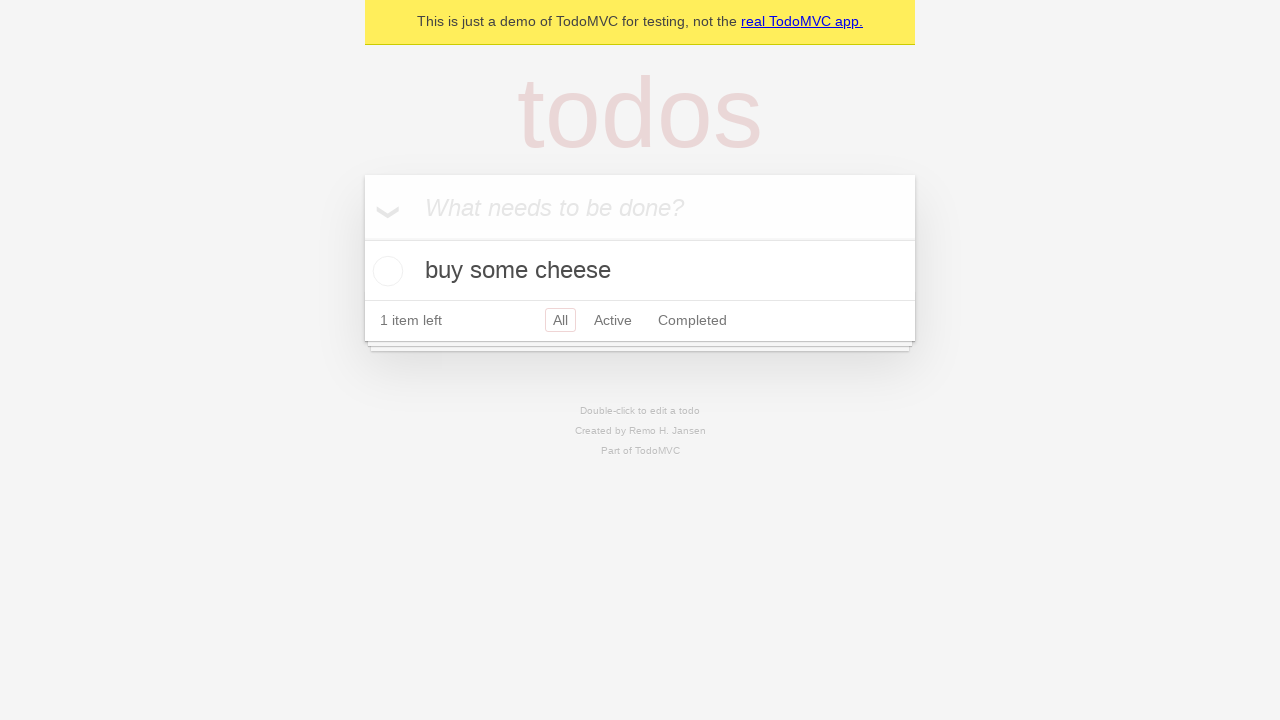

Filled todo input with 'feed the cat' on internal:attr=[placeholder="What needs to be done?"i]
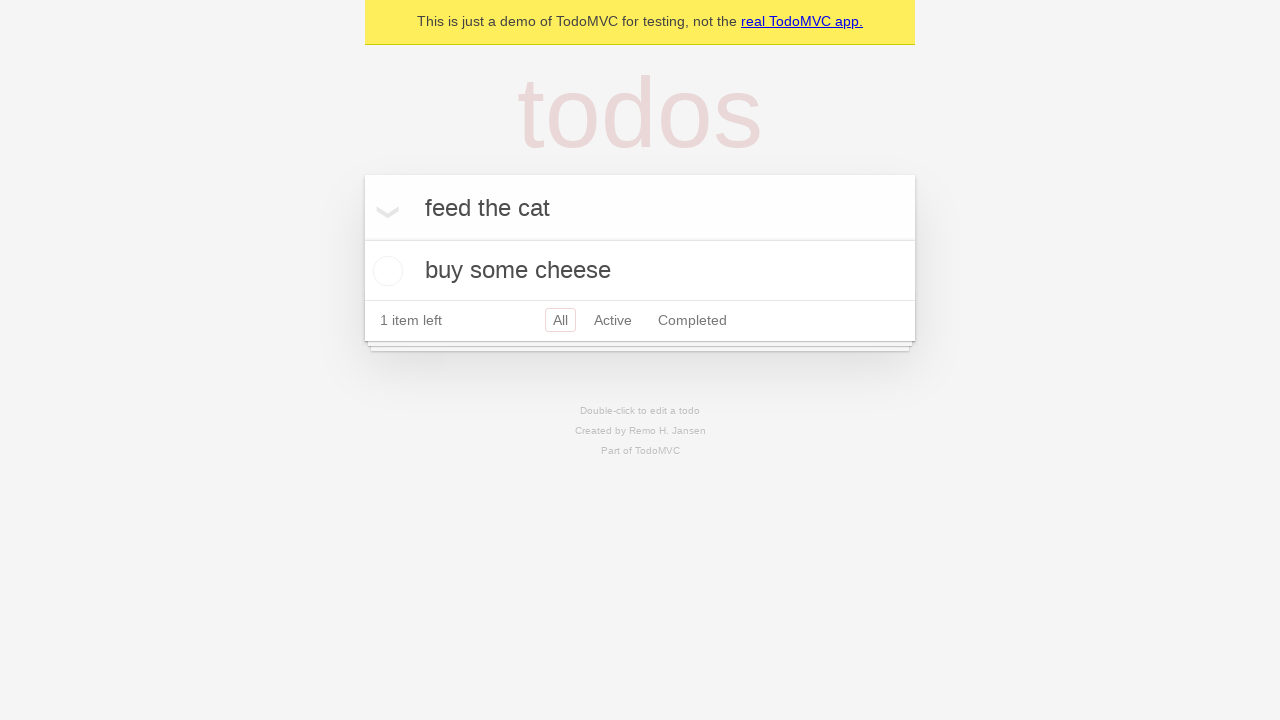

Pressed Enter to add second todo on internal:attr=[placeholder="What needs to be done?"i]
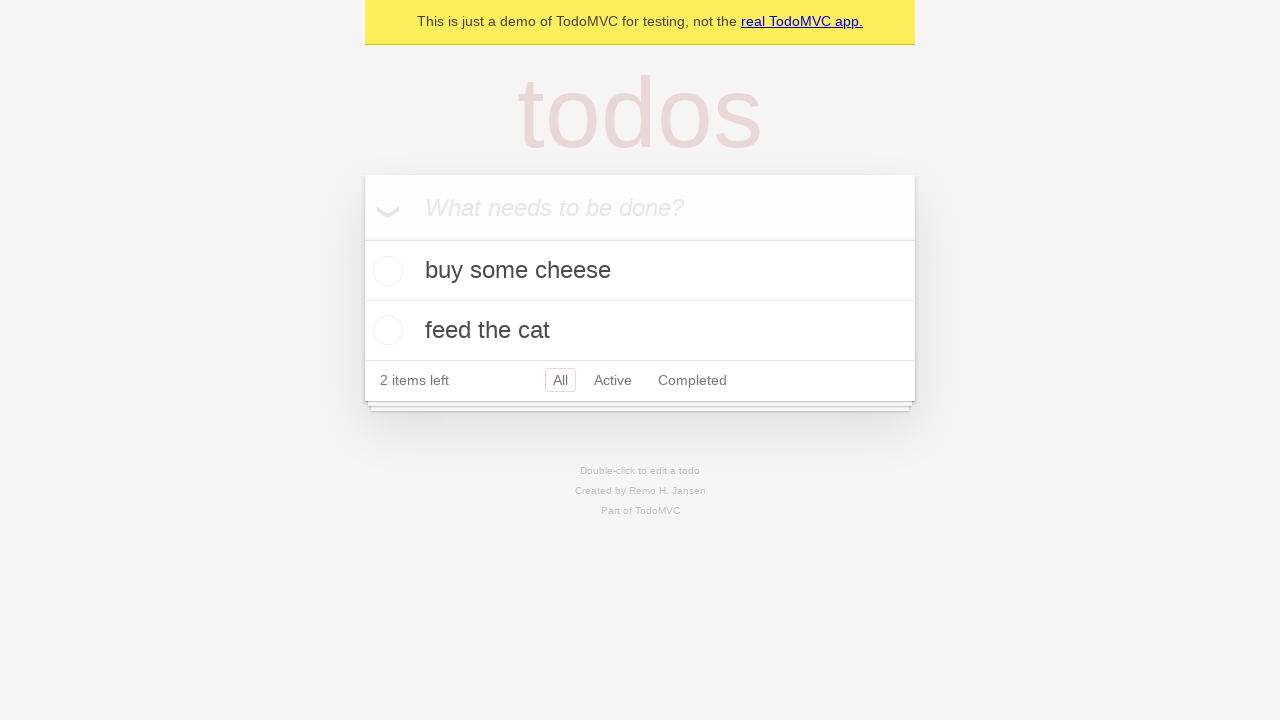

Filled todo input with 'book a doctors appointment' on internal:attr=[placeholder="What needs to be done?"i]
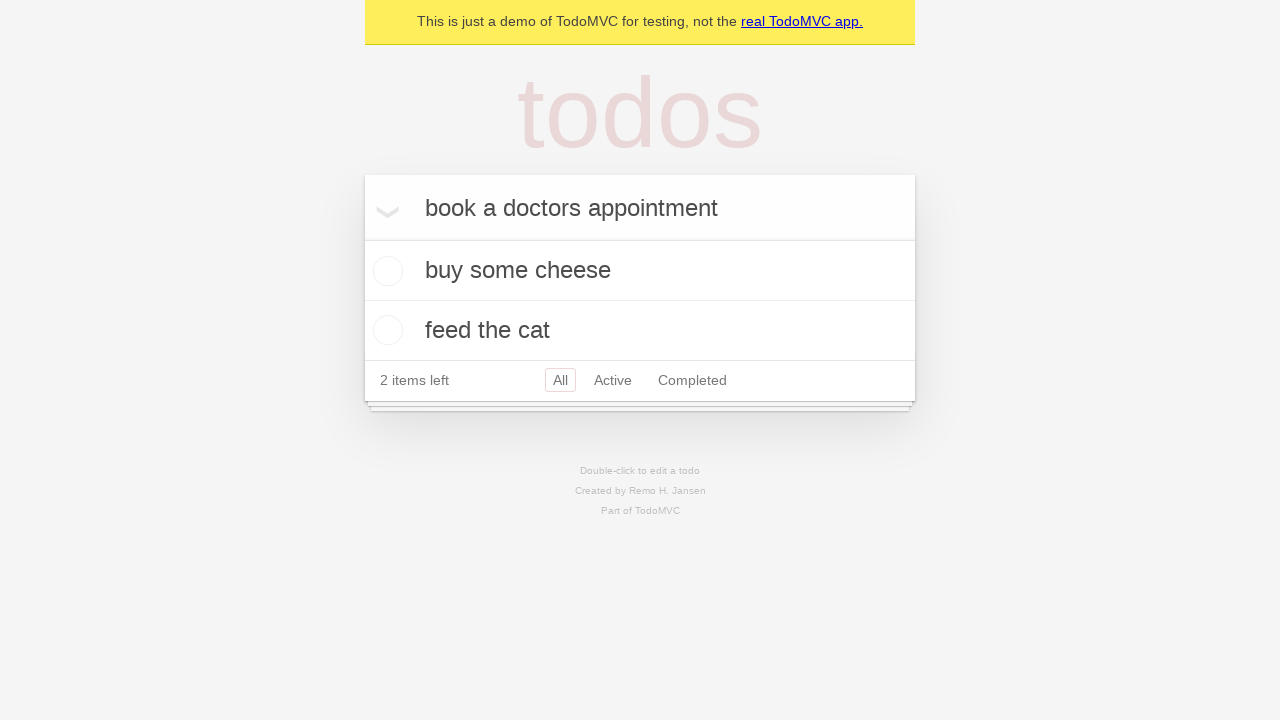

Pressed Enter to add third todo on internal:attr=[placeholder="What needs to be done?"i]
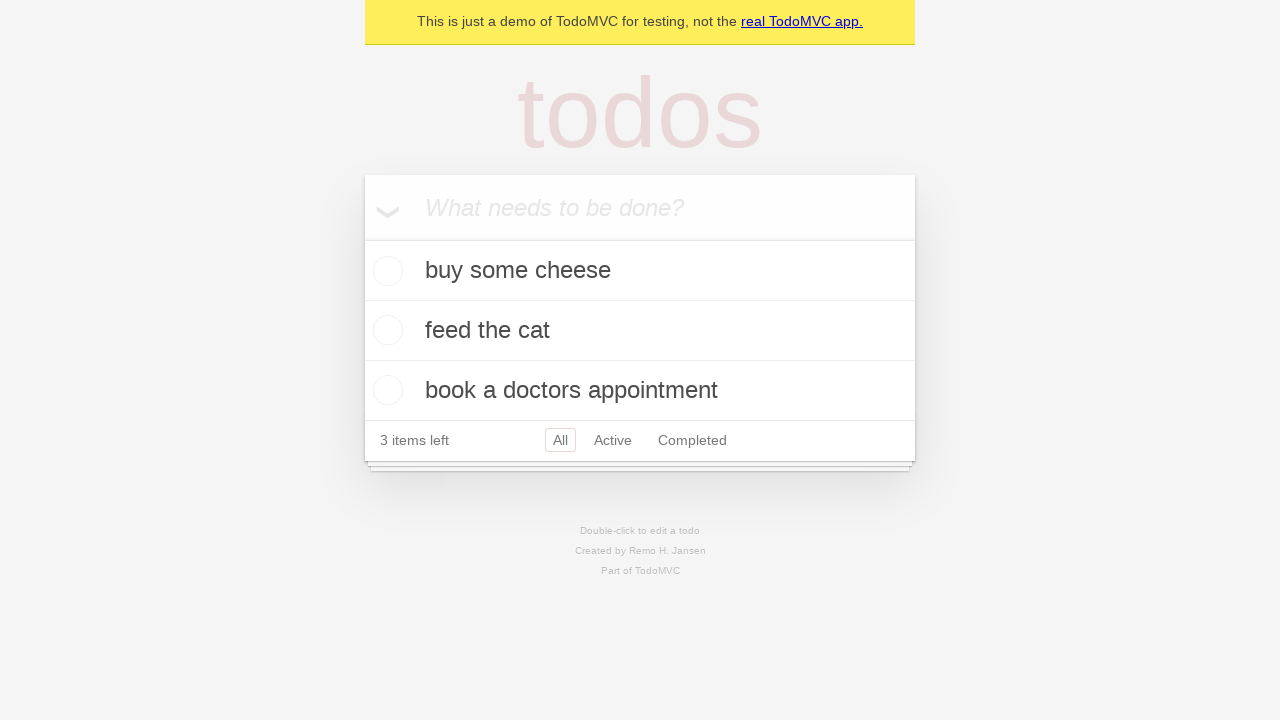

Checked the first todo item at (385, 271) on .todo-list li .toggle >> nth=0
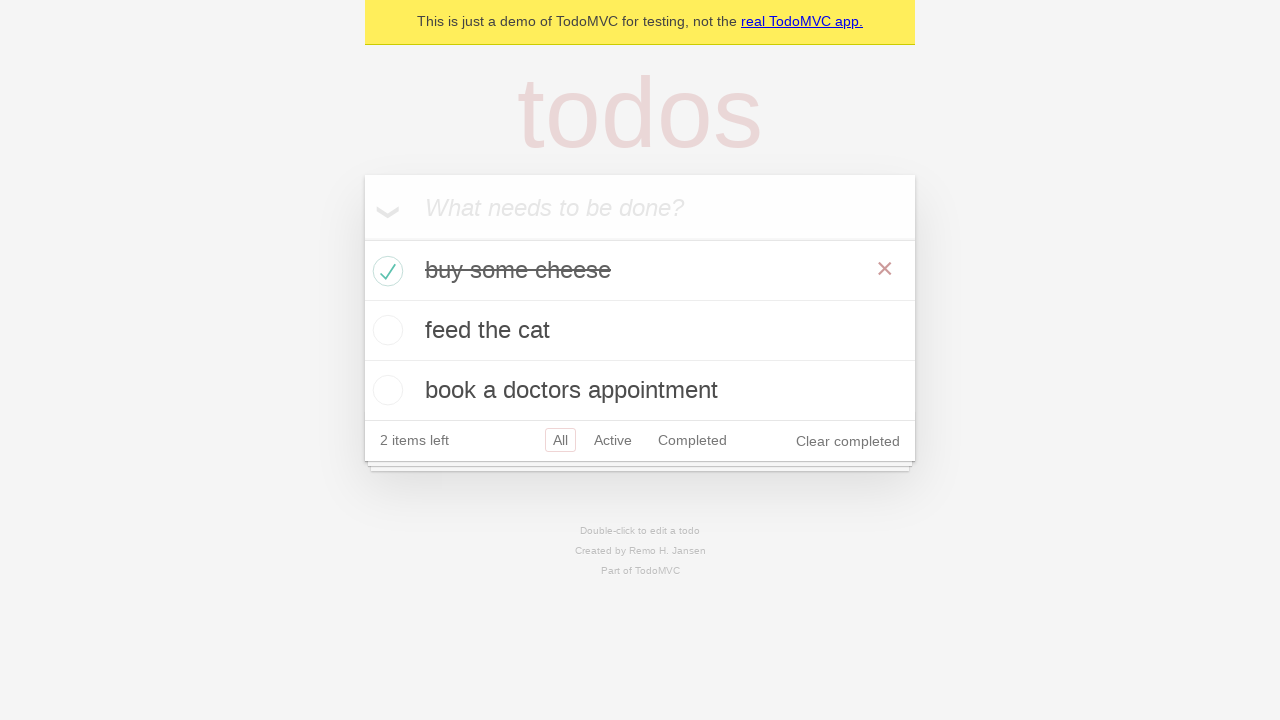

Clicked Clear completed button at (848, 441) on internal:role=button[name="Clear completed"i]
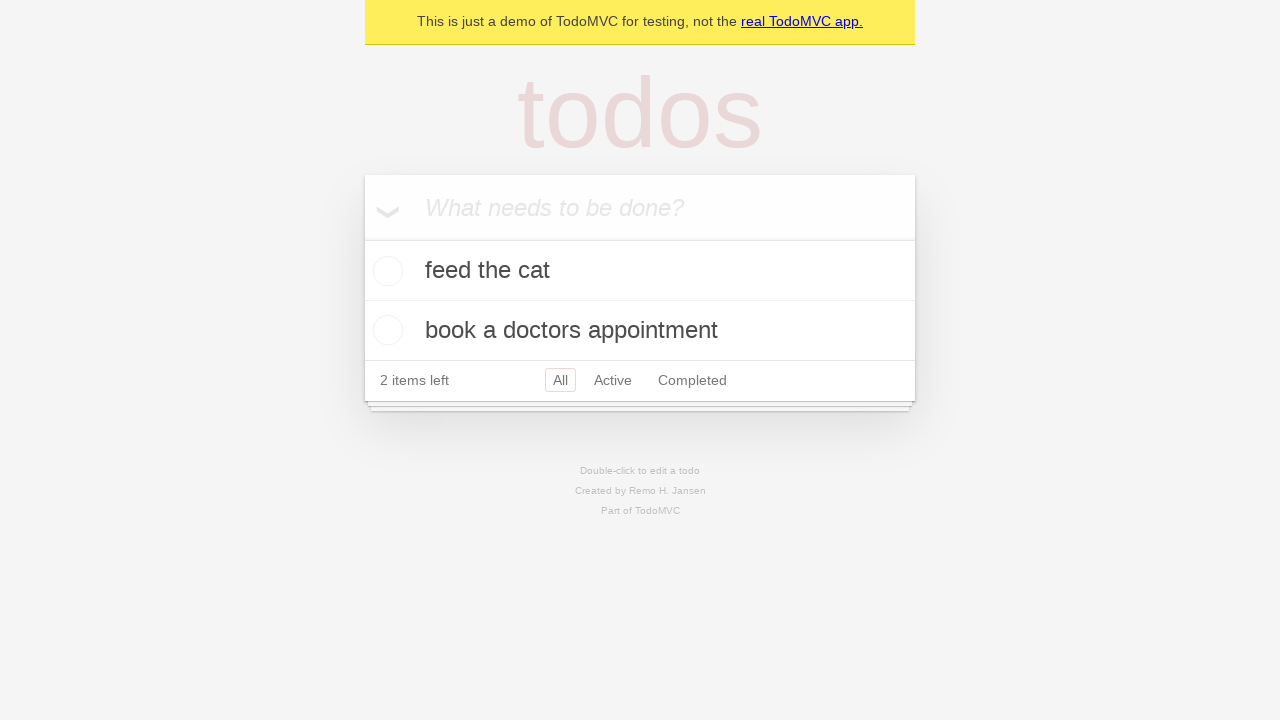

Waited for Clear completed button to become hidden
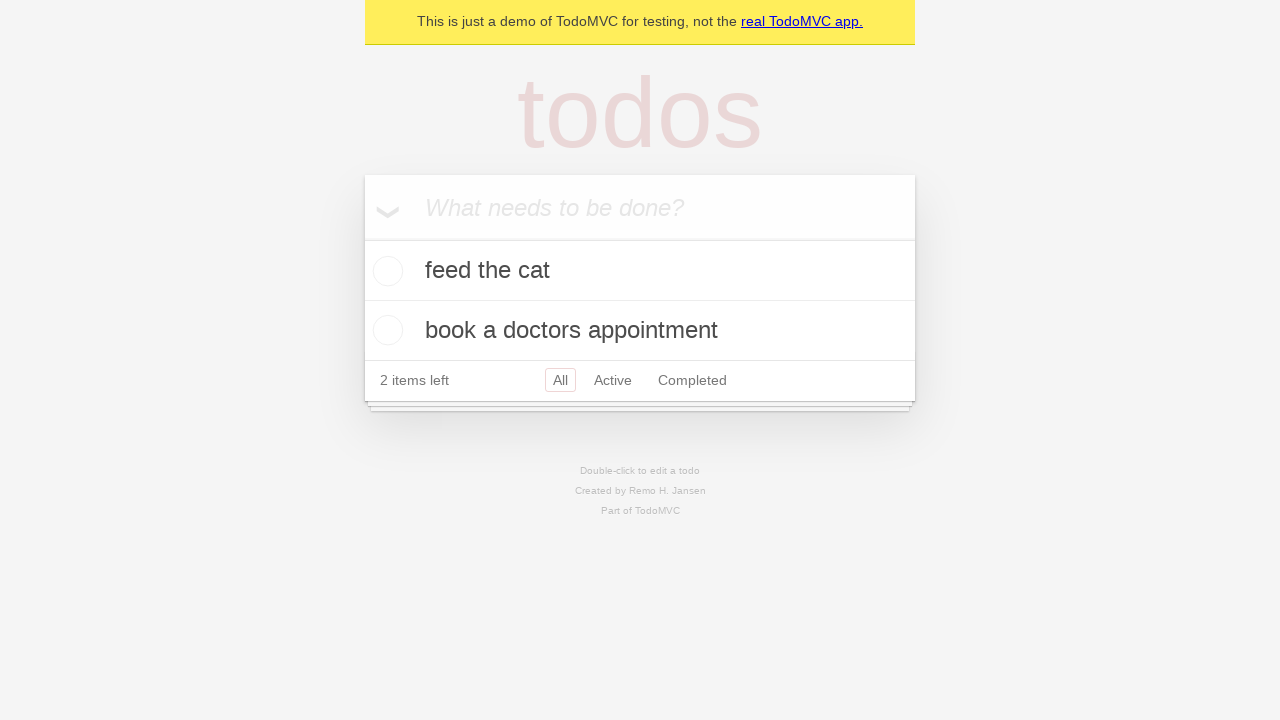

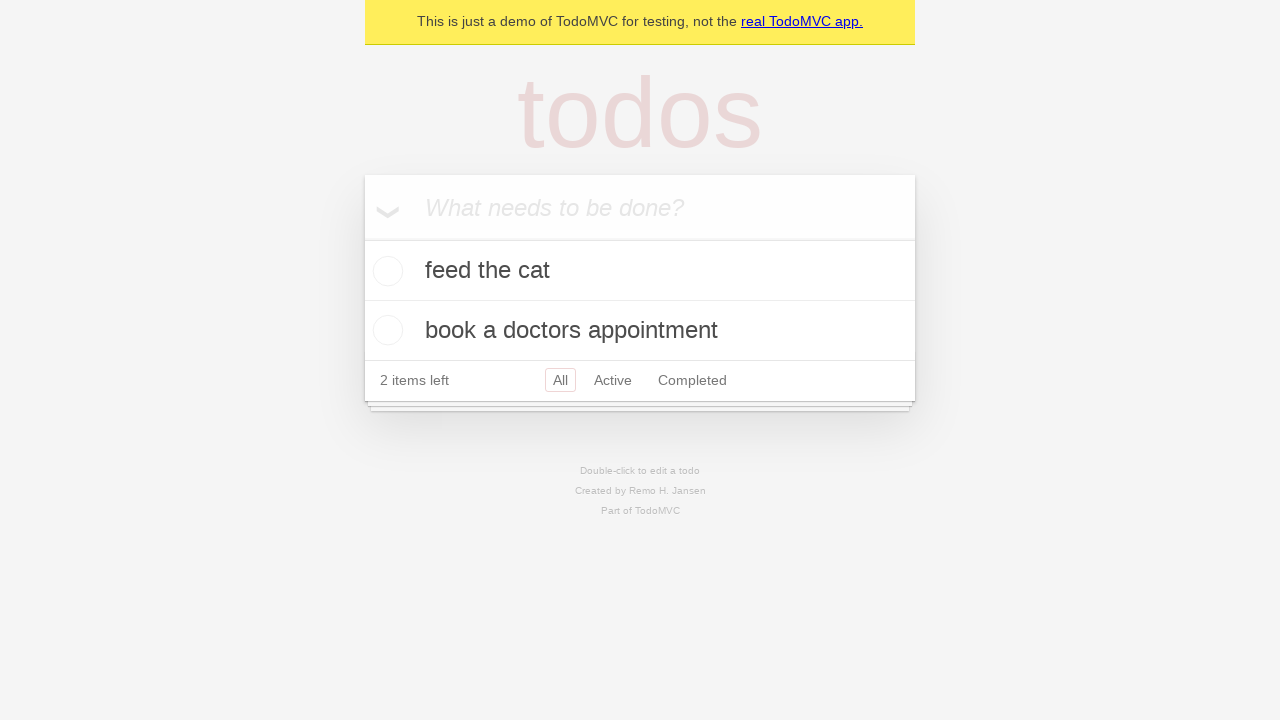